Tests keyboard input functionality by sending ENTER and SPACE keys to verify key press detection

Starting URL: https://the-internet.herokuapp.com/key_presses

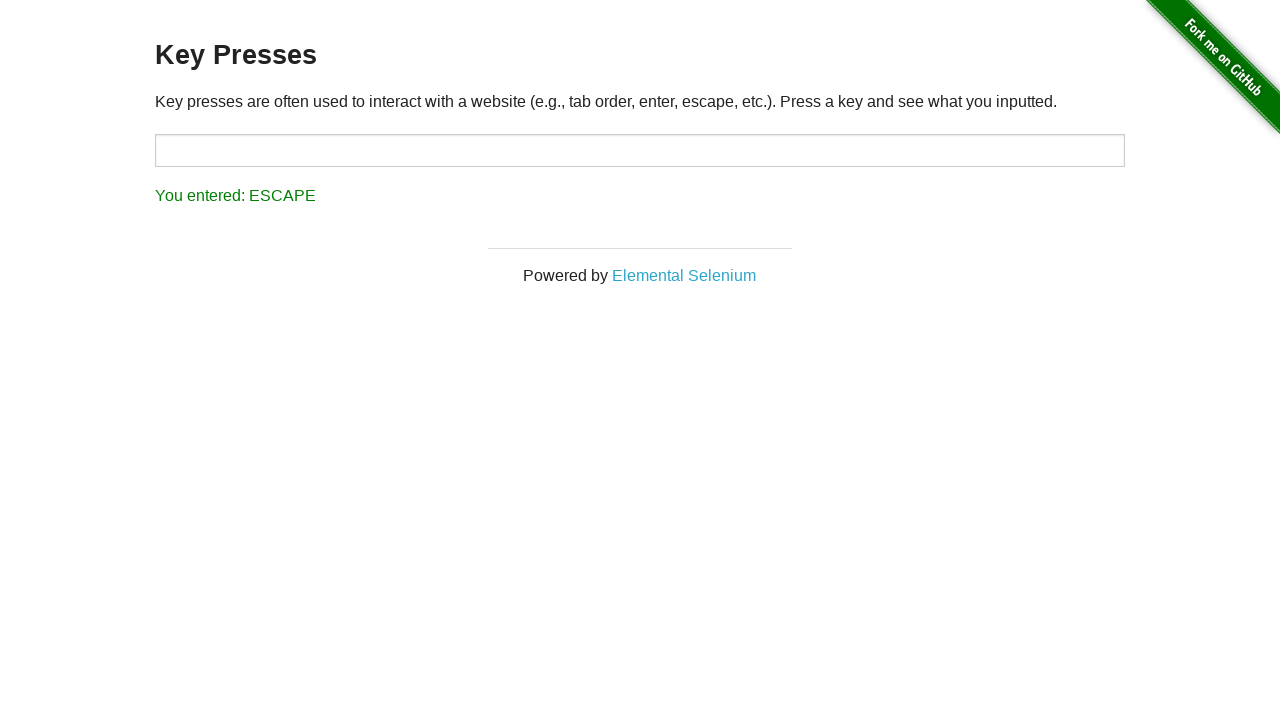

Pressed ENTER key
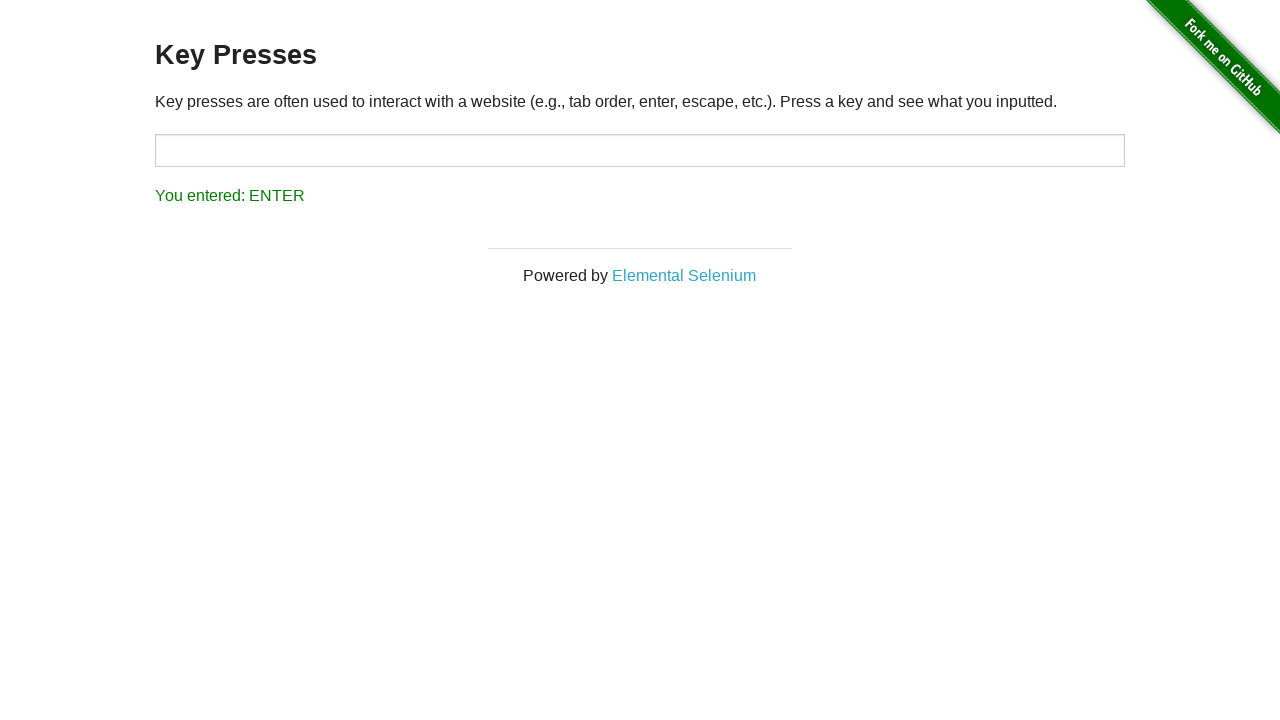

Waited 1 second
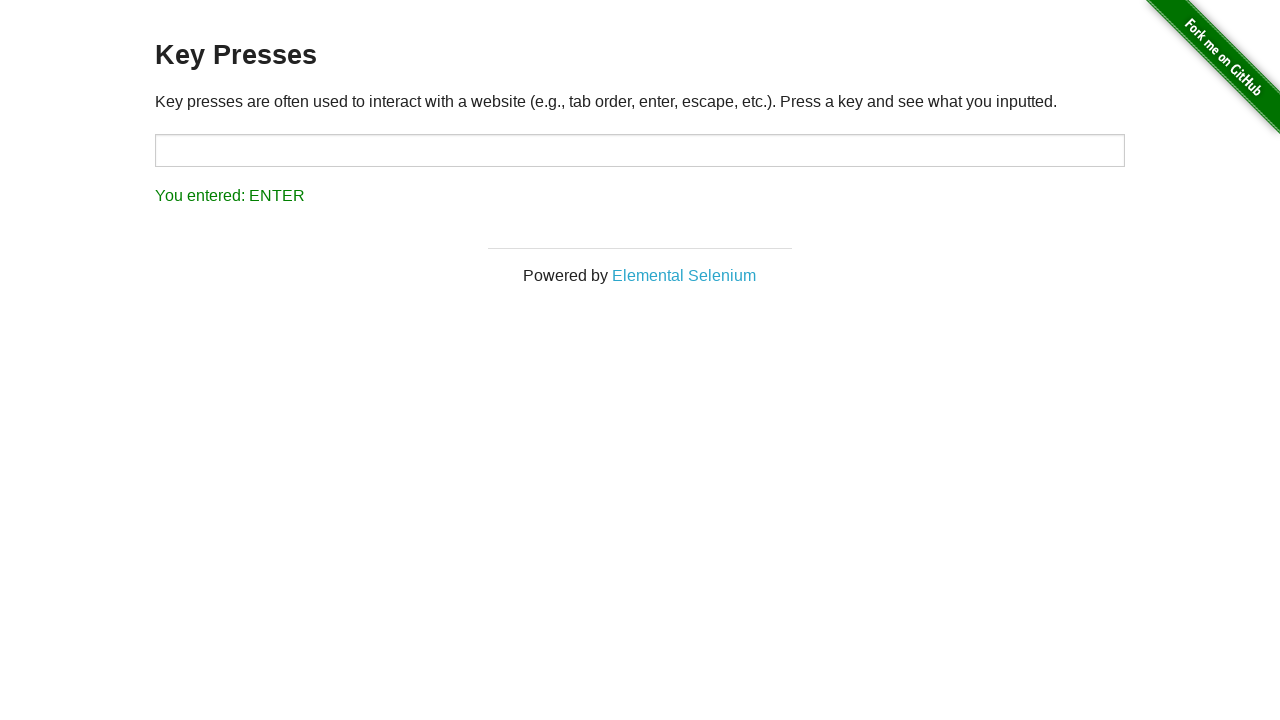

Pressed SPACE key
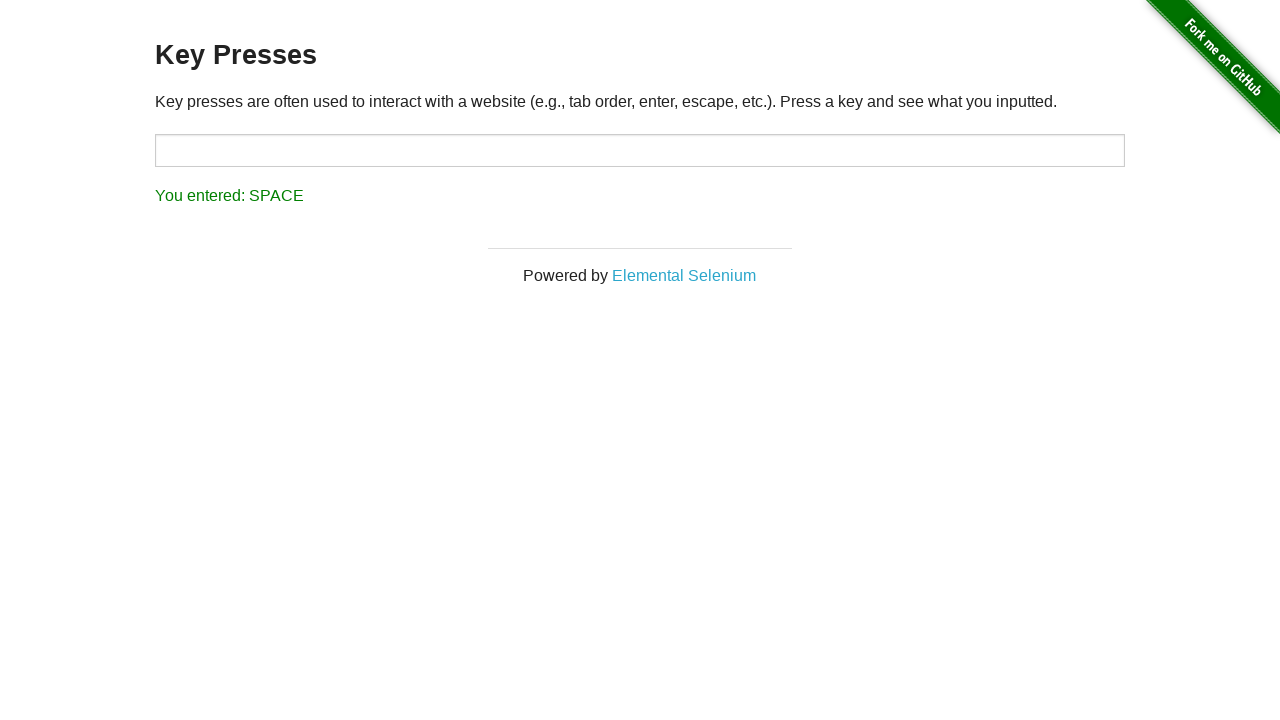

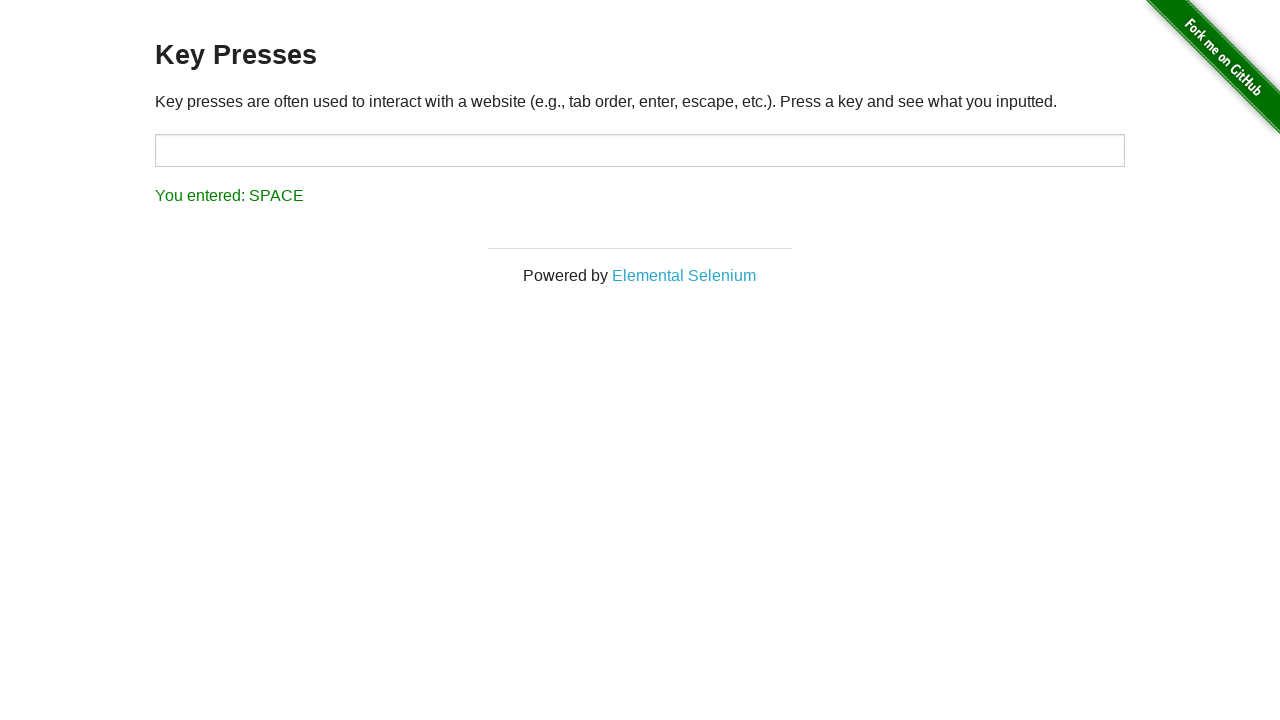